Tests window handling by clicking a button that opens a new window, switching to the new window, and clicking the Contact link

Starting URL: https://www.rahulshettyacademy.com/AutomationPractice/

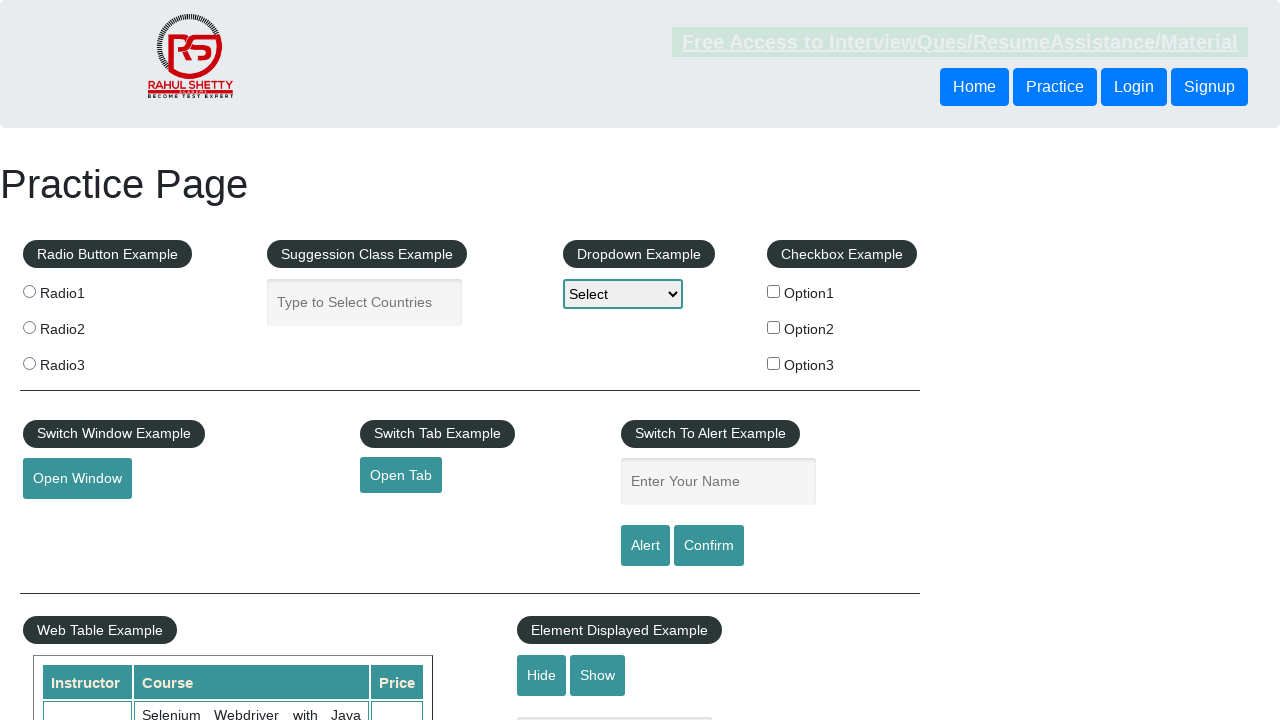

Clicked the 'Open Window' button at (77, 479) on #openwindow
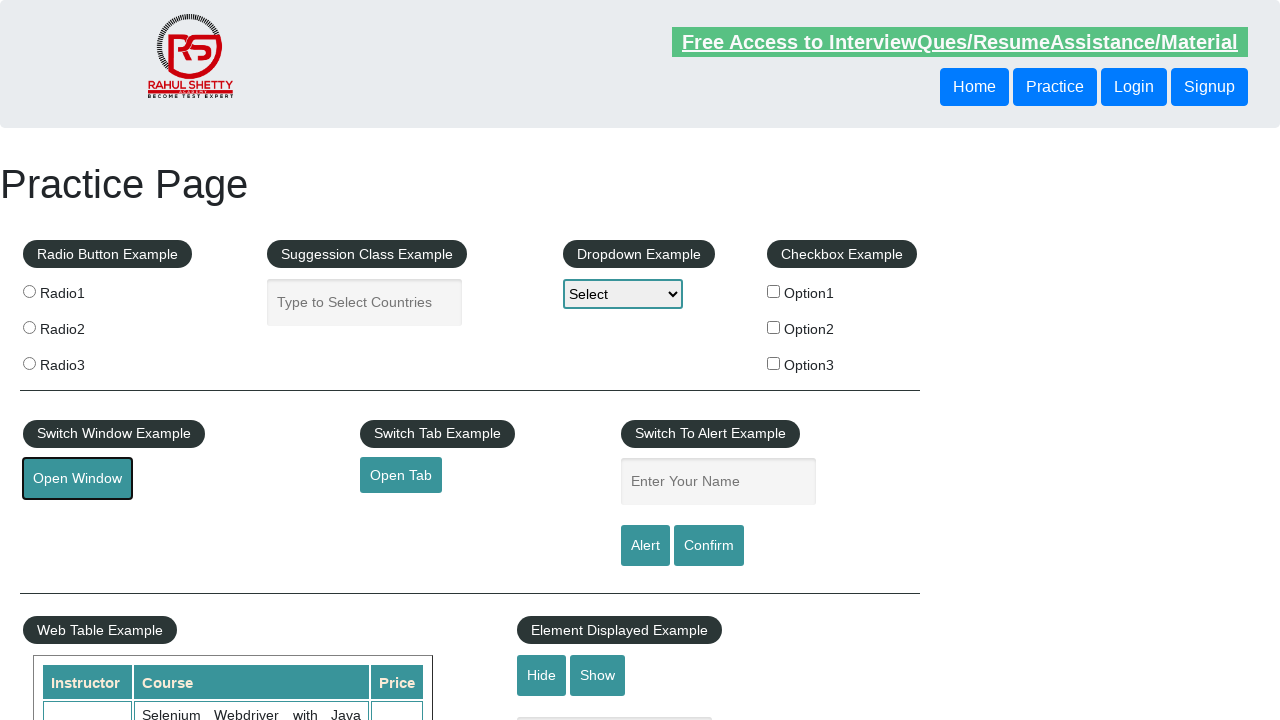

Triggered new window/page opening and captured the new page instance at (77, 479) on #openwindow
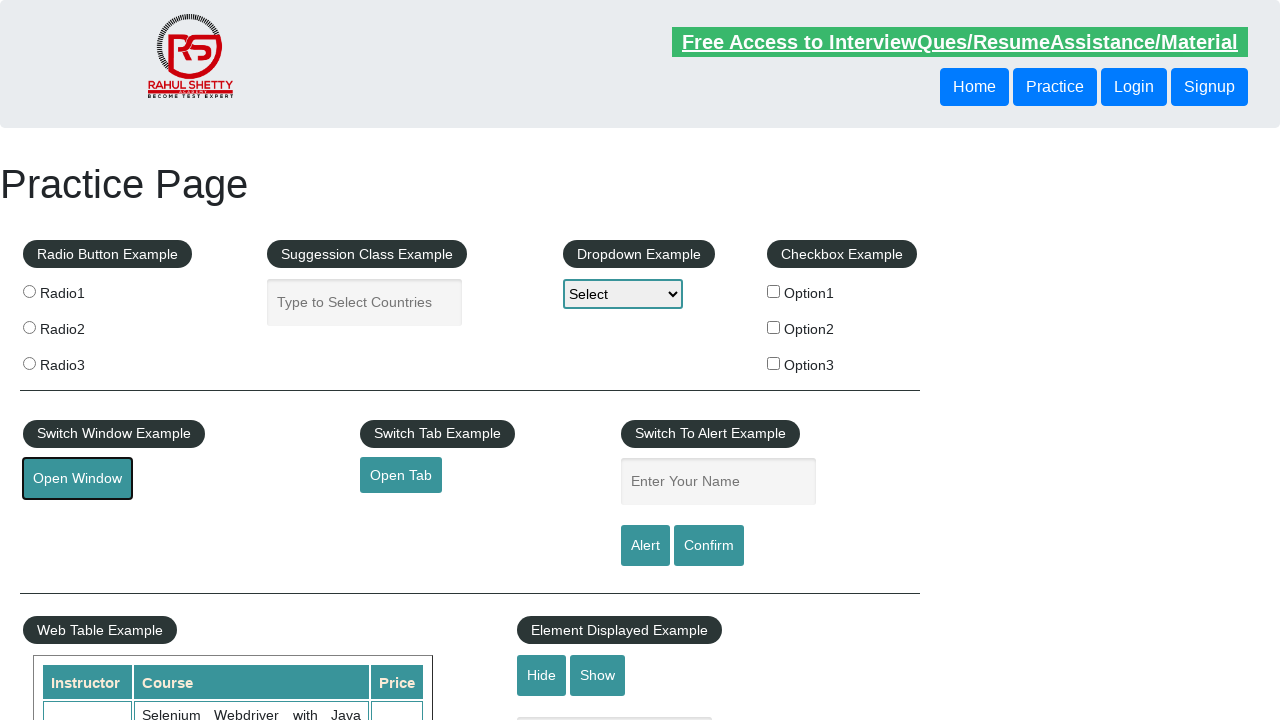

Retrieved the new page object from the context
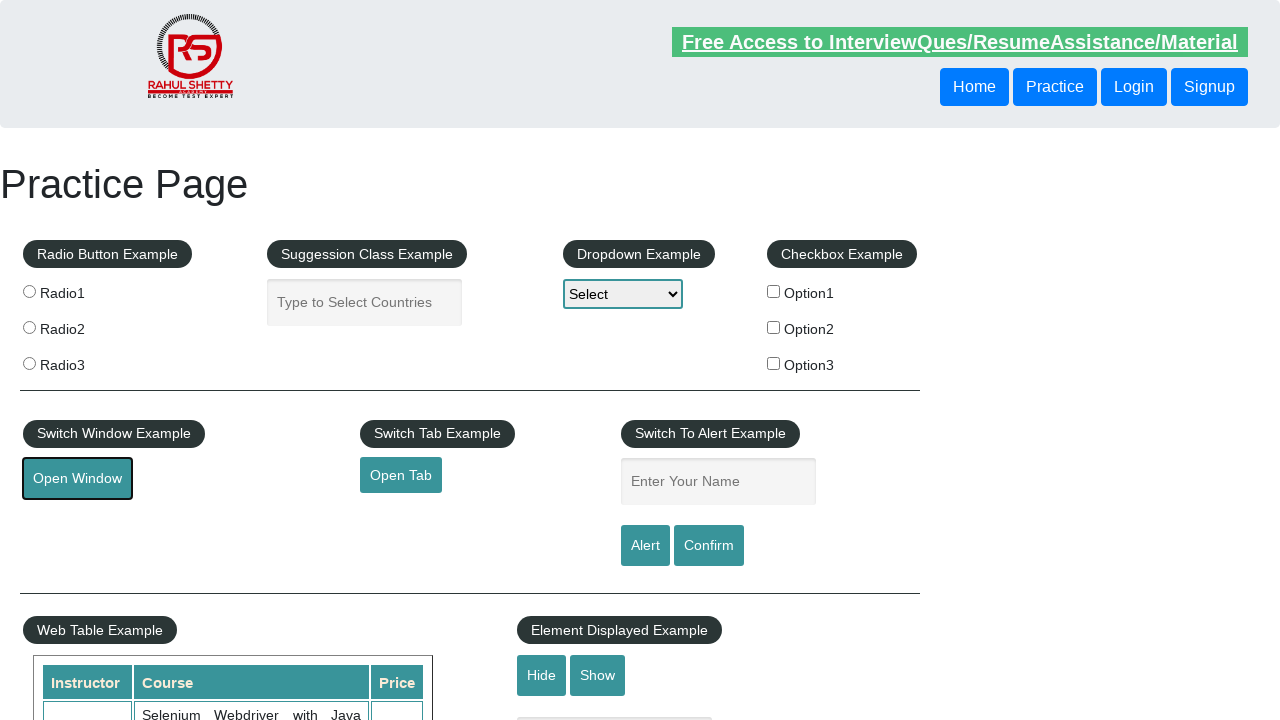

New window loaded successfully
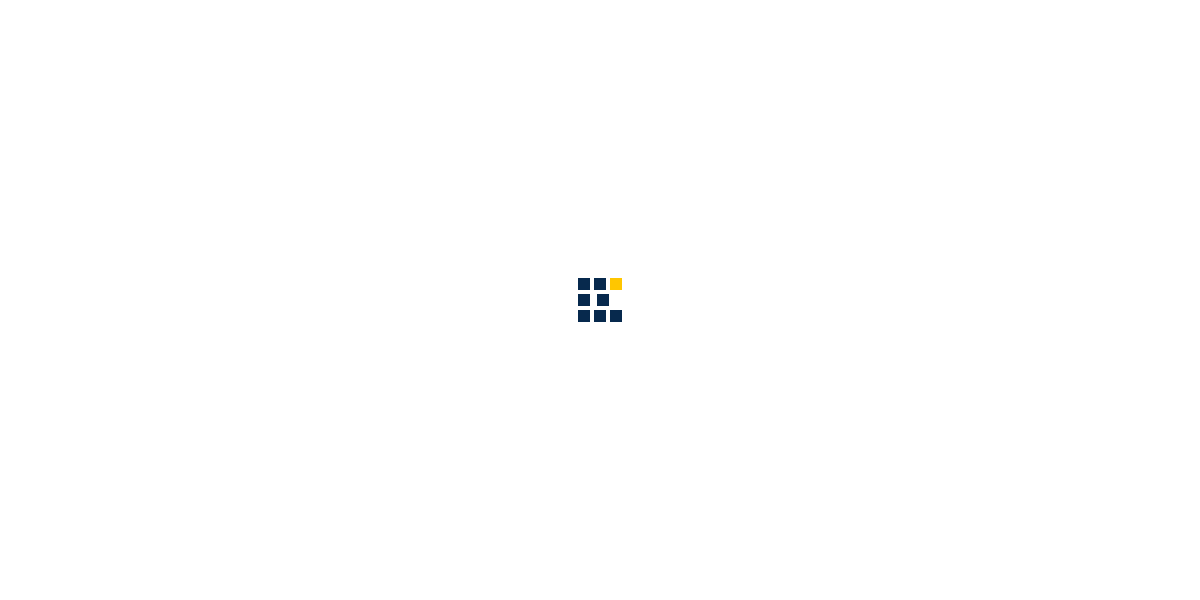

Clicked the 'Contact' link in the new window at (946, 36) on text=Contact
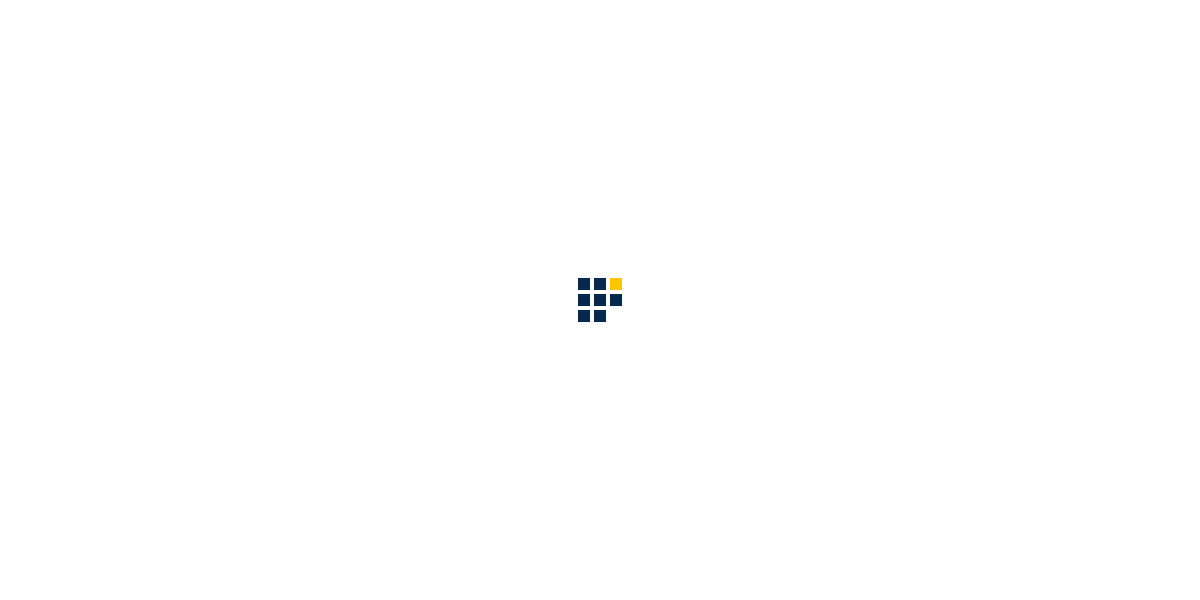

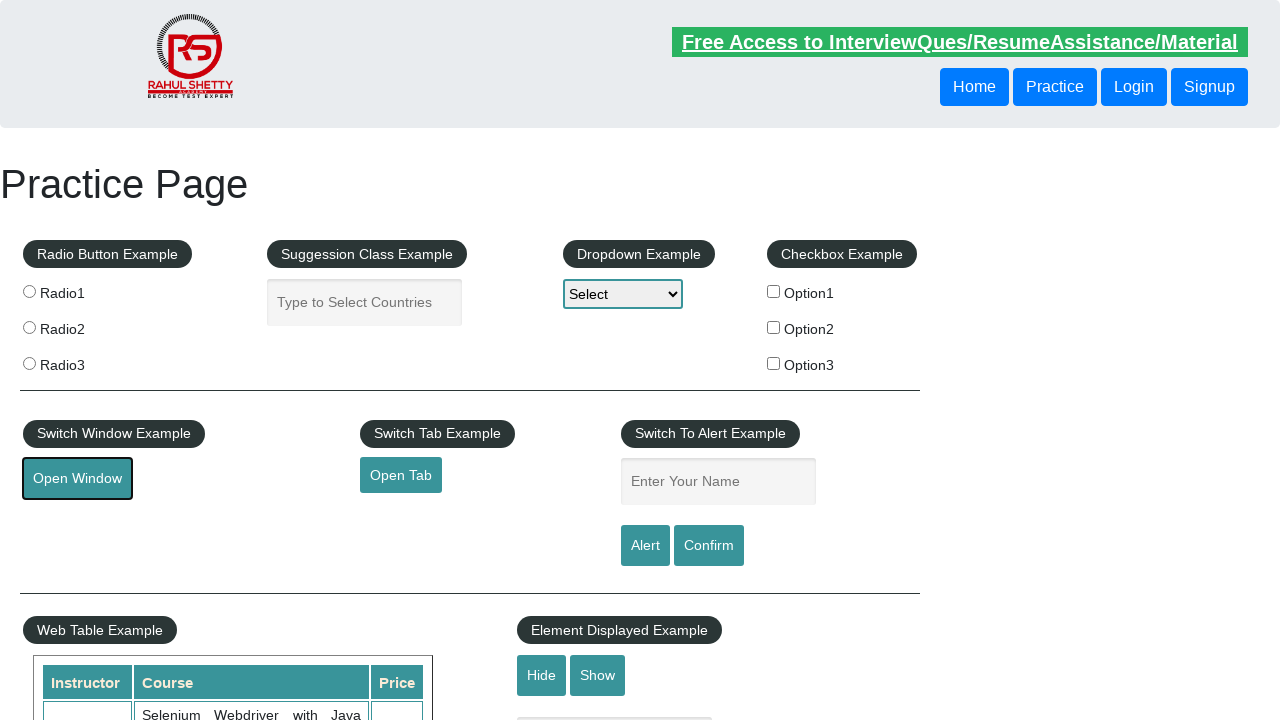